Tests browser window handling by clicking a button that opens a new window, switching to the new window, verifying the content contains expected text, then closing the new window and switching back to the main window.

Starting URL: https://demoqa.com/browser-windows

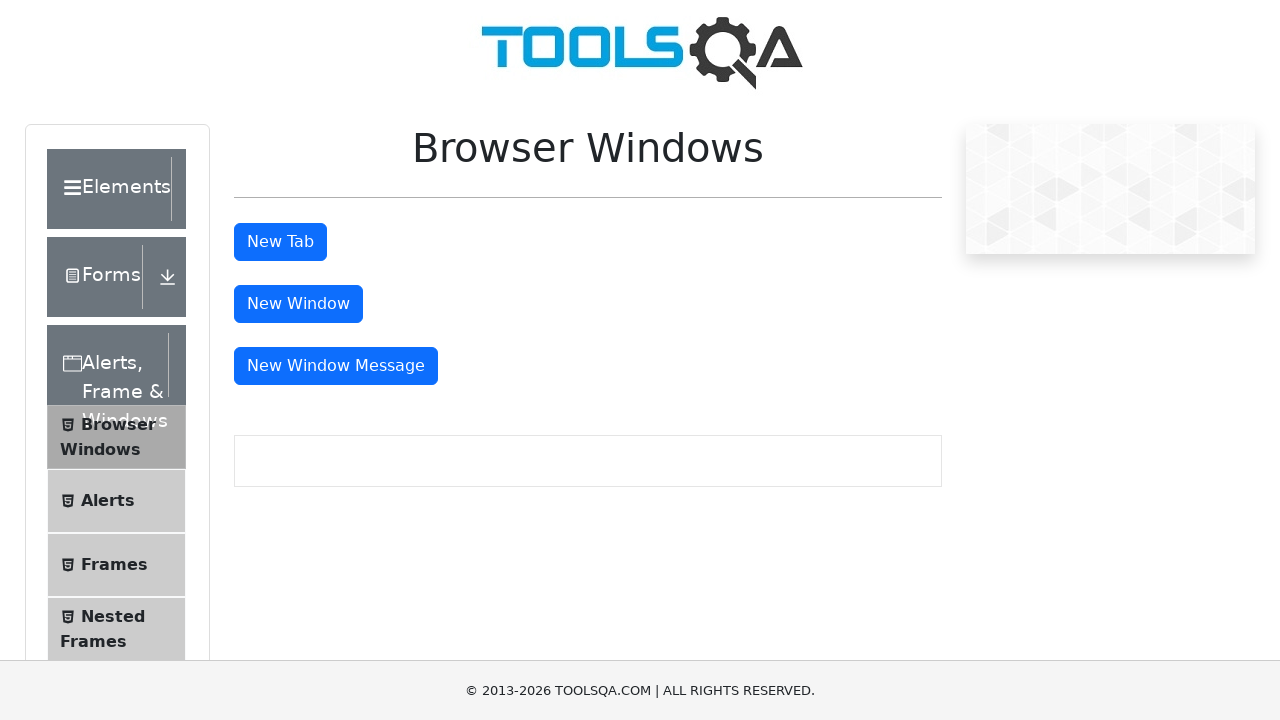

Clicked button to open new window at (298, 304) on #windowButton
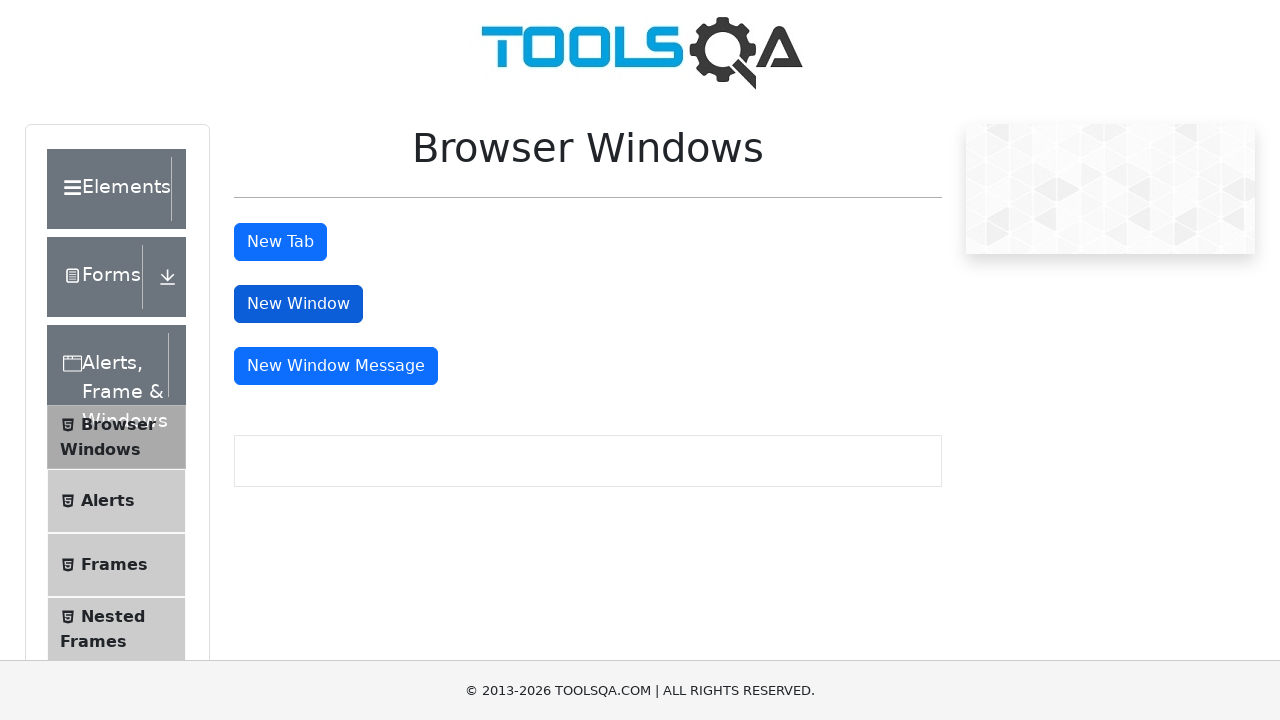

New window opened and captured
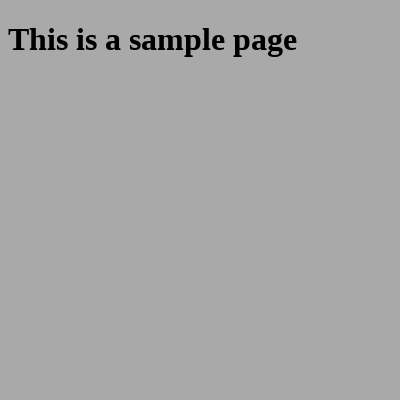

Sample heading element loaded in new window
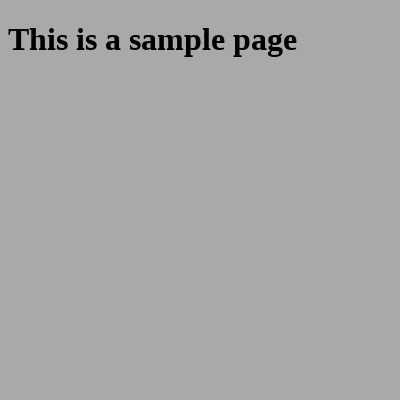

Retrieved sample heading text from new window
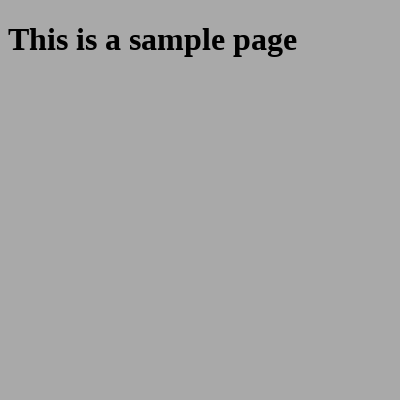

Verified that heading contains expected text 'This is a sample page'
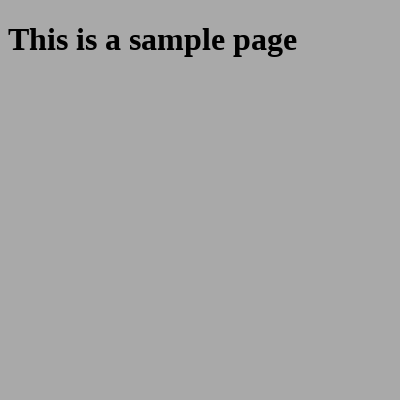

Closed the new window
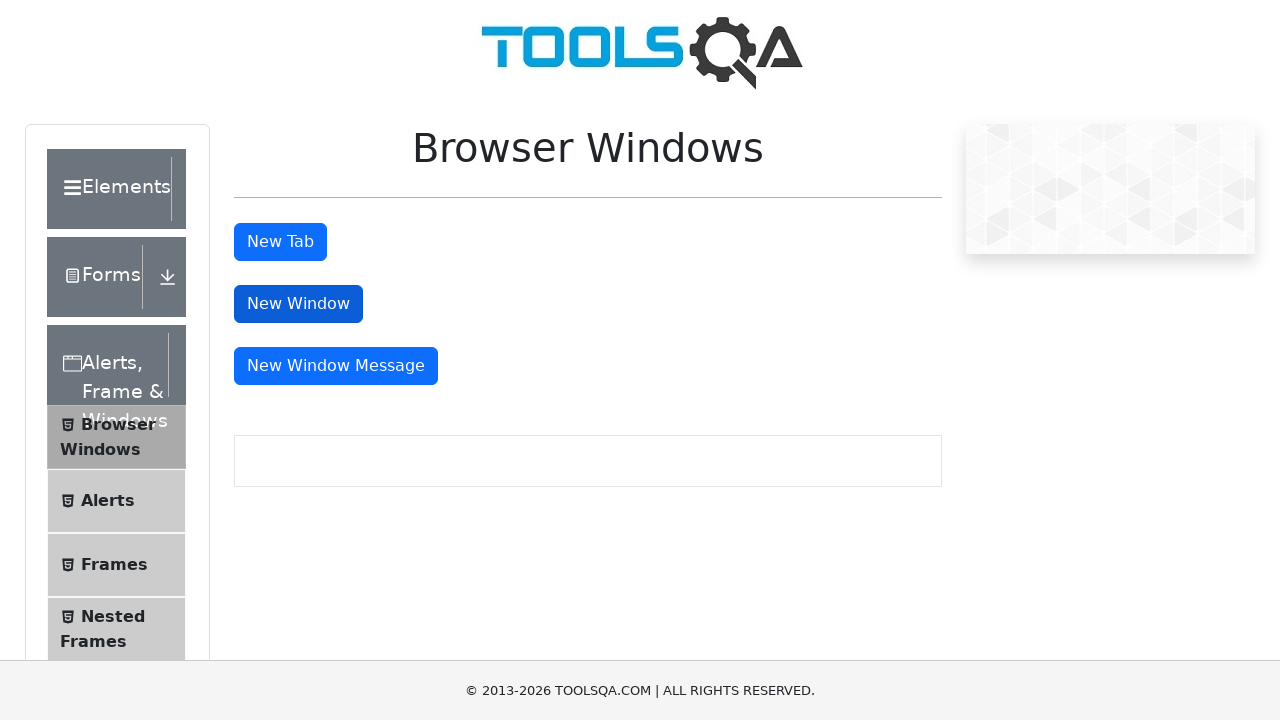

Switched back to main window
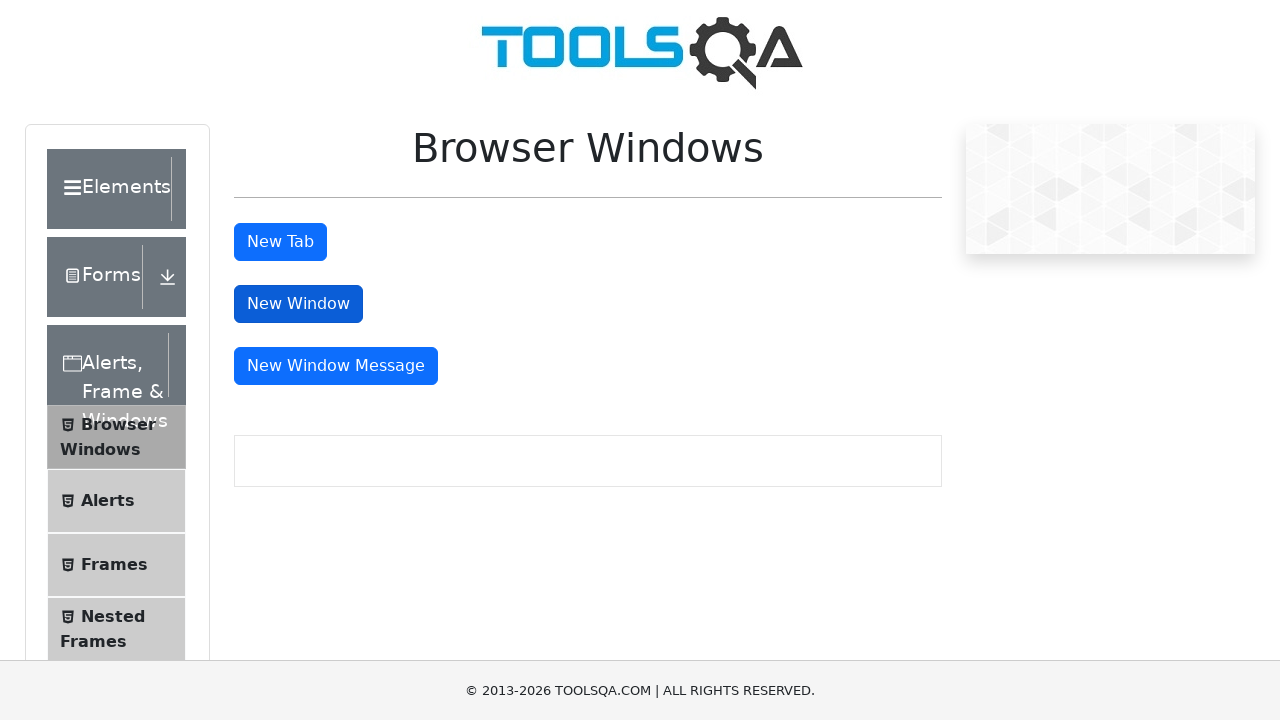

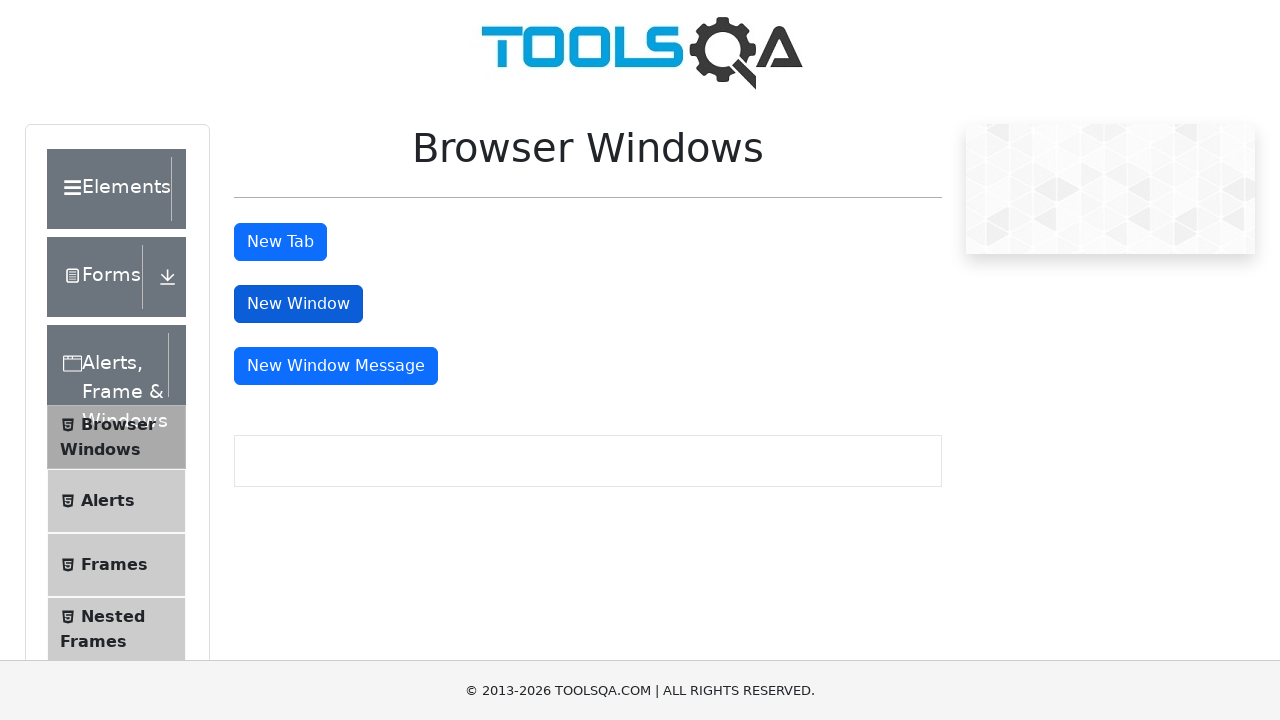